Tests the Playwright homepage by verifying the page title contains "Playwright", checking the "Get Started" link has the correct href attribute, clicking the link, and verifying navigation to the intro page.

Starting URL: https://playwright.dev

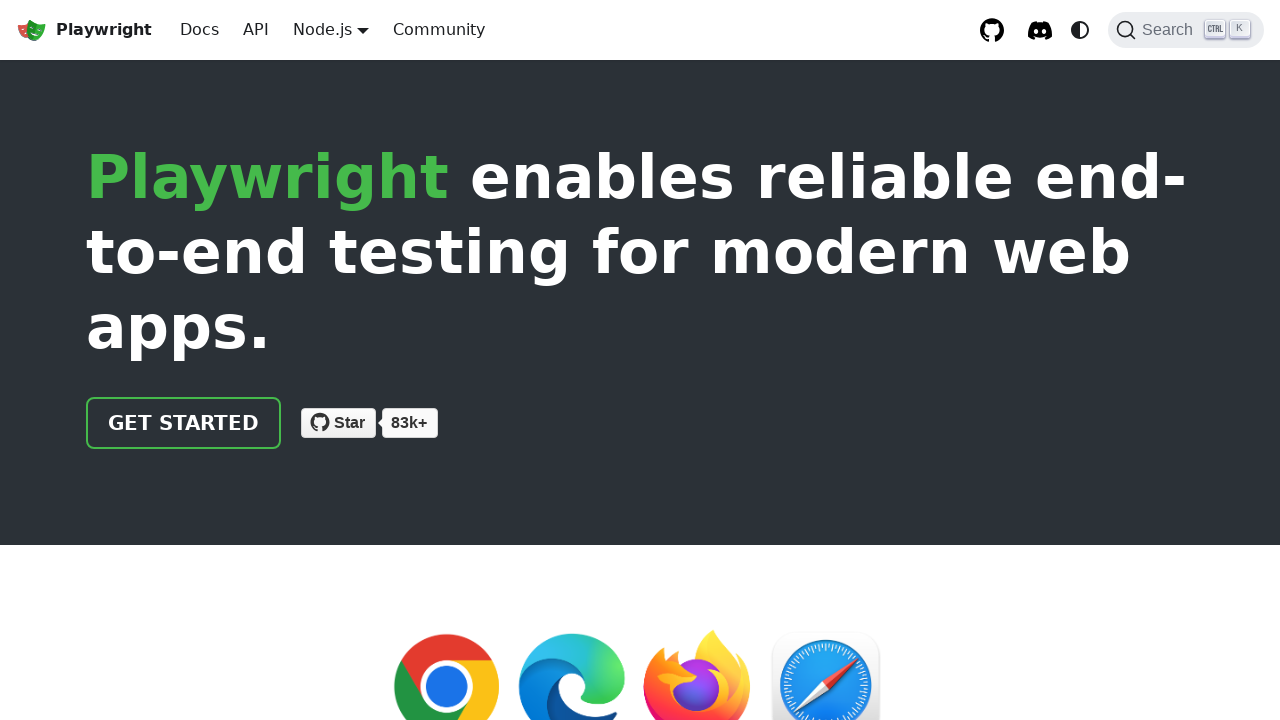

Verified page title contains 'Playwright'
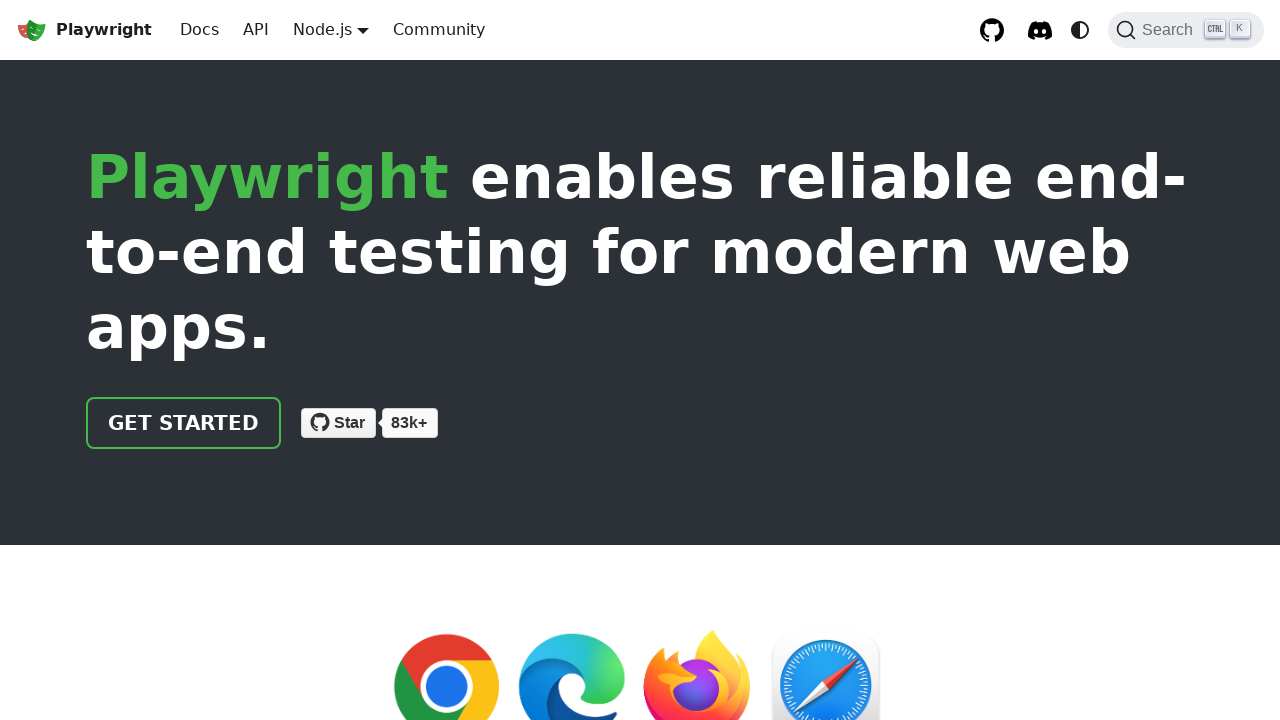

Located the 'Get Started' link
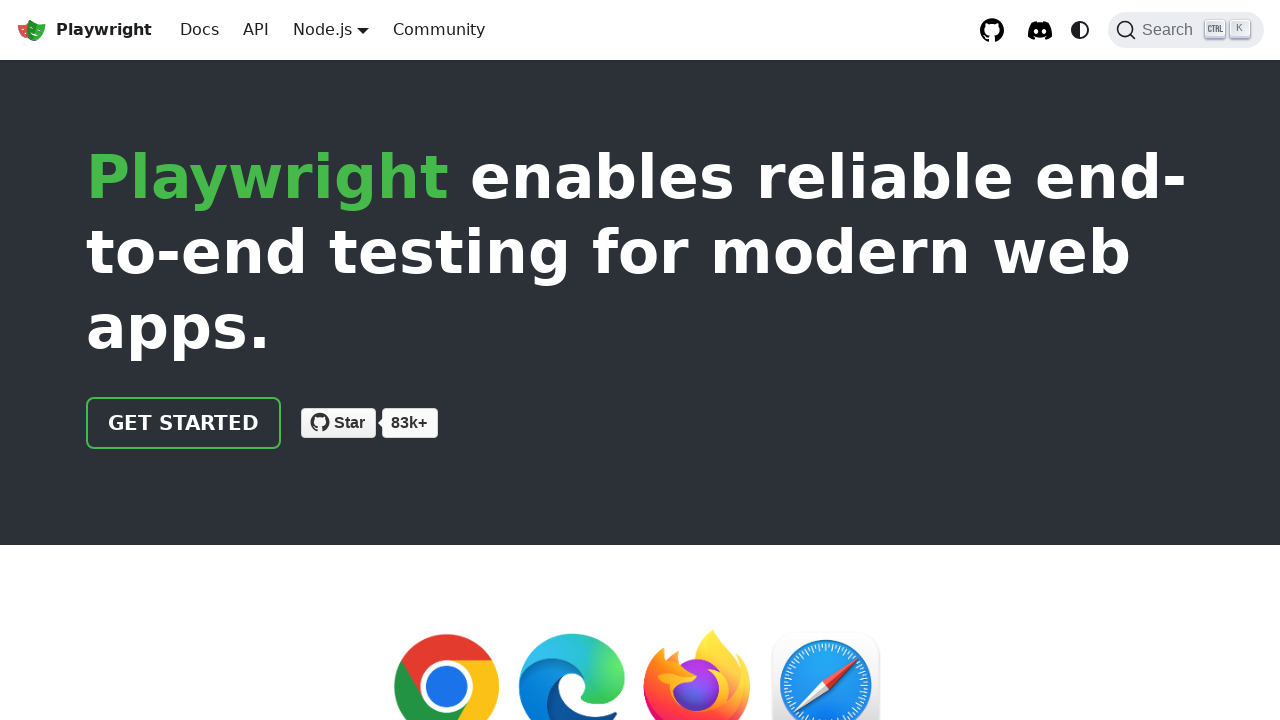

Verified 'Get Started' link href is '/docs/intro'
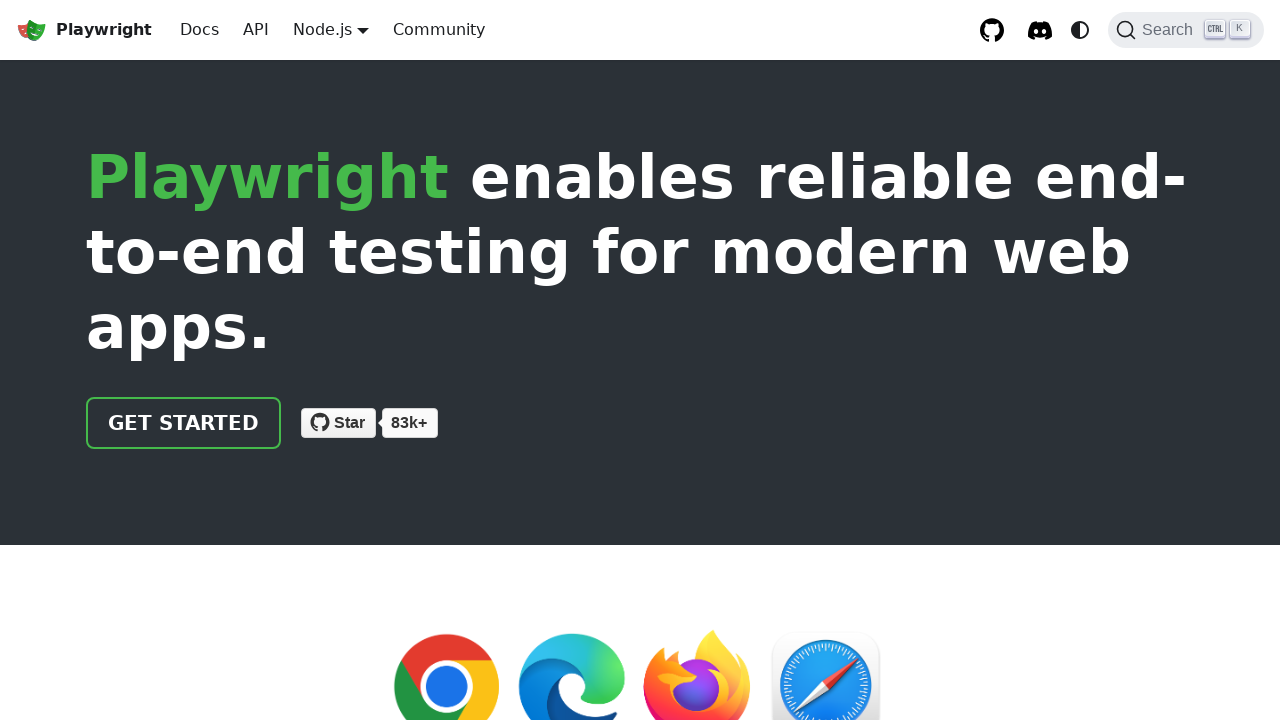

Clicked the 'Get Started' link at (184, 423) on text=Get Started
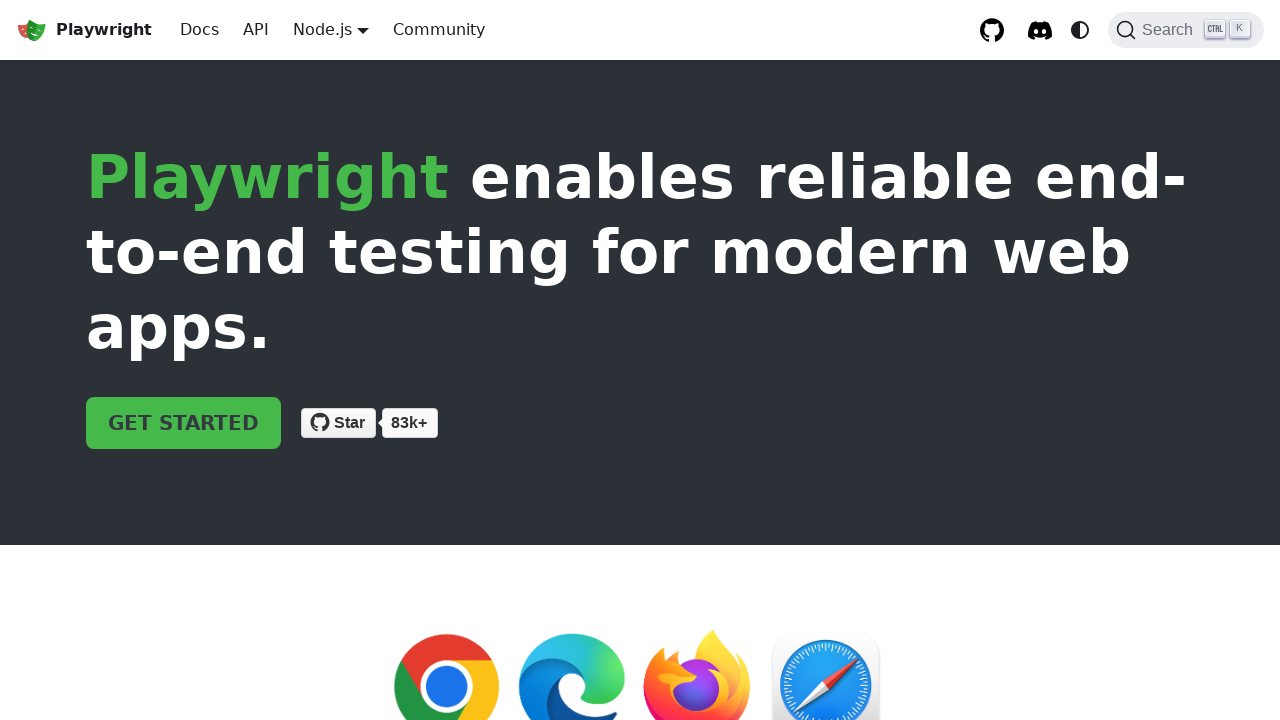

Navigated to intro page and URL verified
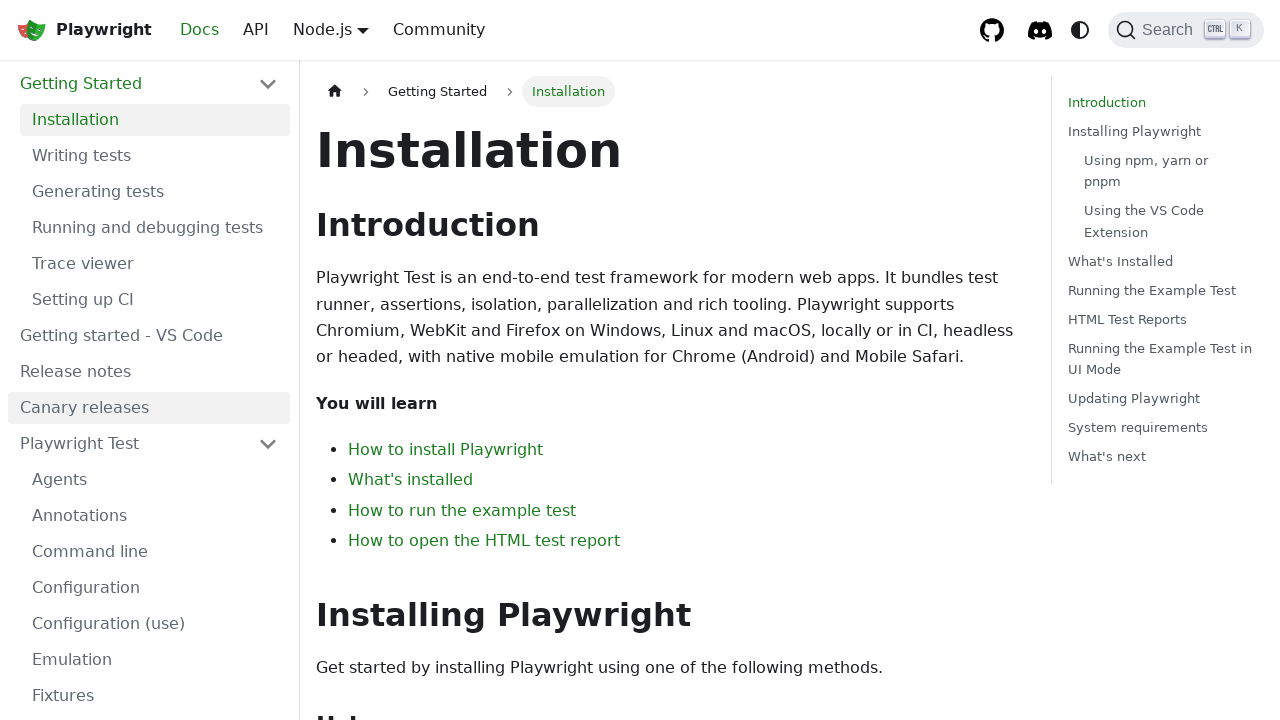

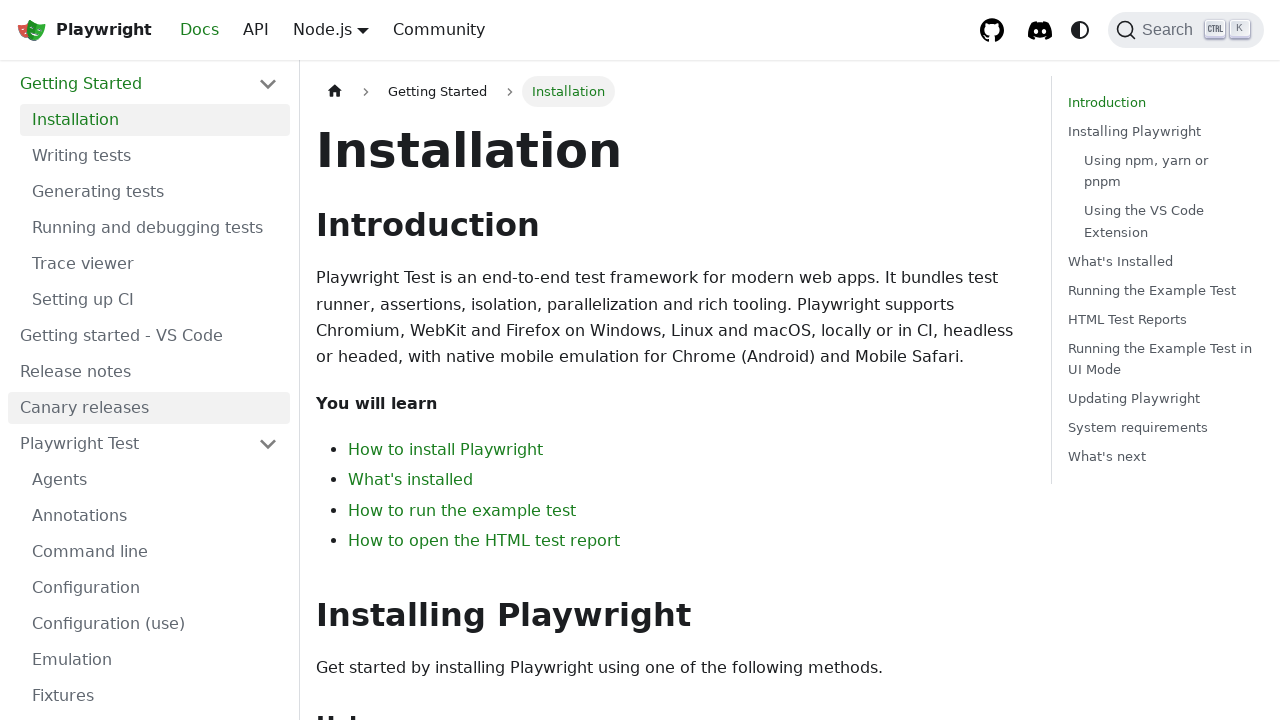